Tests iframe switching functionality by navigating to W3Schools Tryit Editor, switching to the iframe containing the result, clicking a button that triggers an alert, accepting the alert, and then switching back to the default content.

Starting URL: https://www.w3schools.com/jsref/tryit.asp?filename=tryjsref_alert

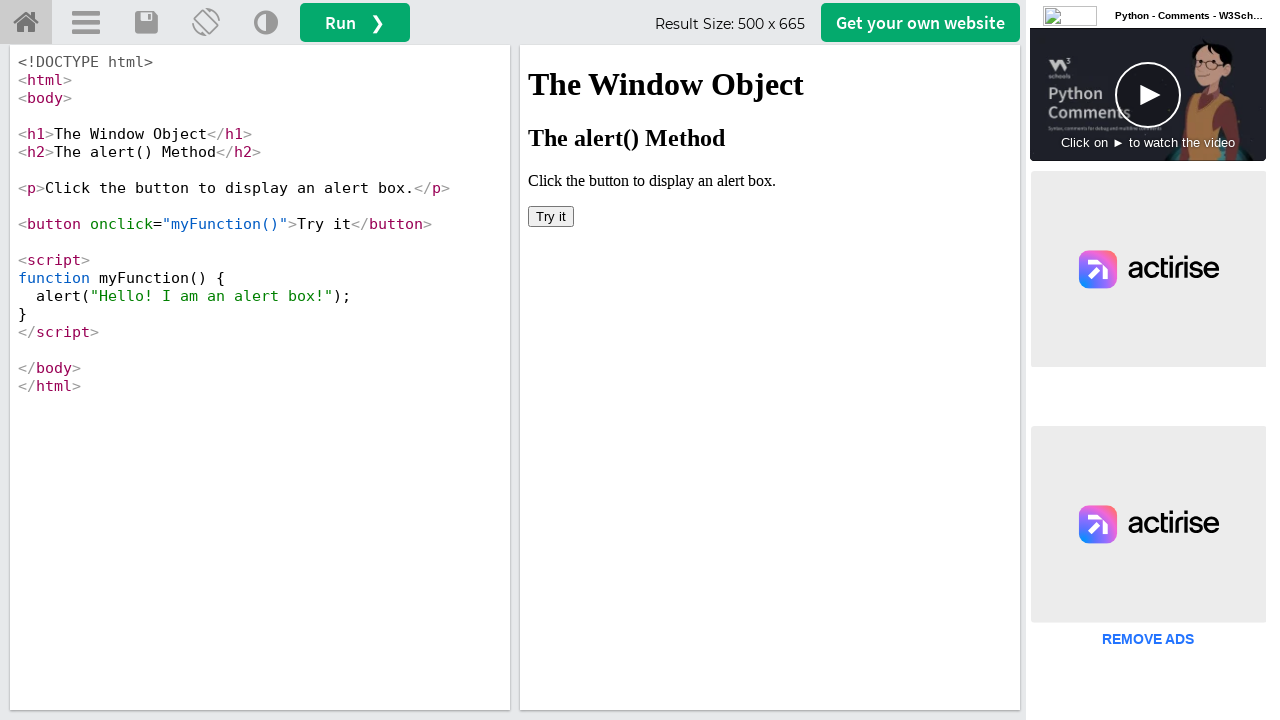

Located iframe with id 'iframeResult' containing the result
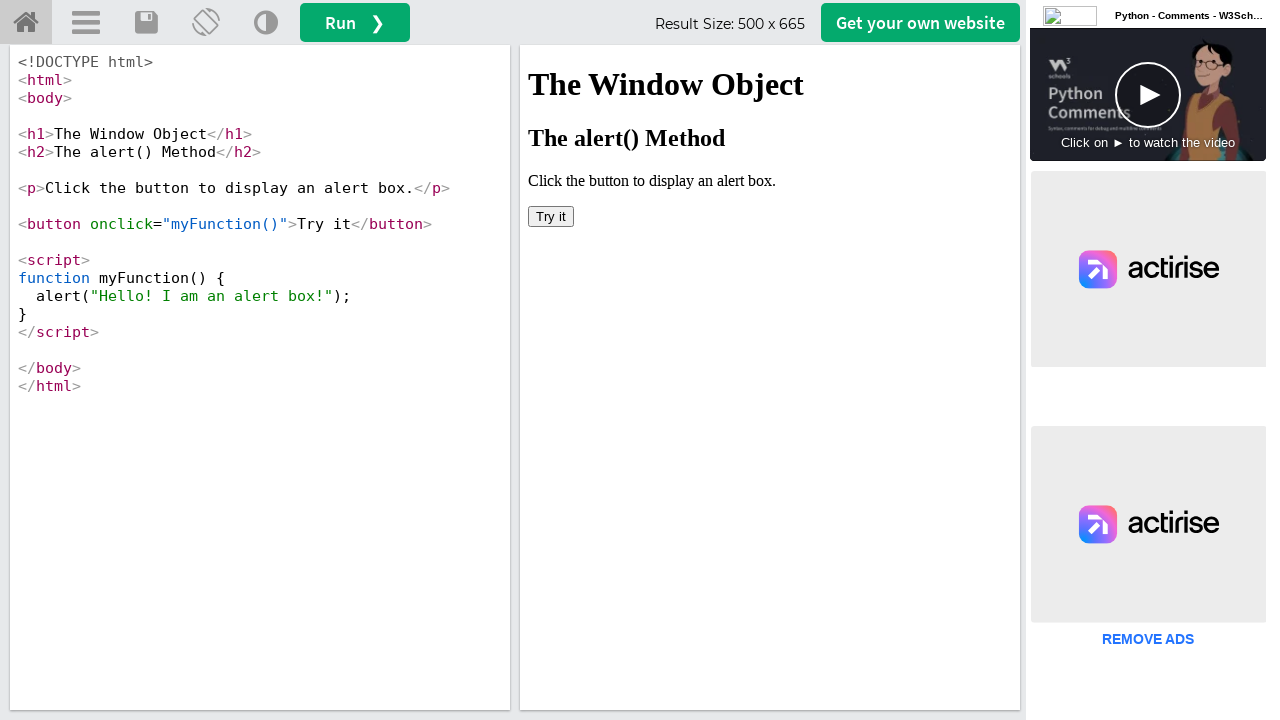

Clicked button that triggers alert in iframe at (551, 216) on #iframeResult >> internal:control=enter-frame >> [onclick*='myFunction()']
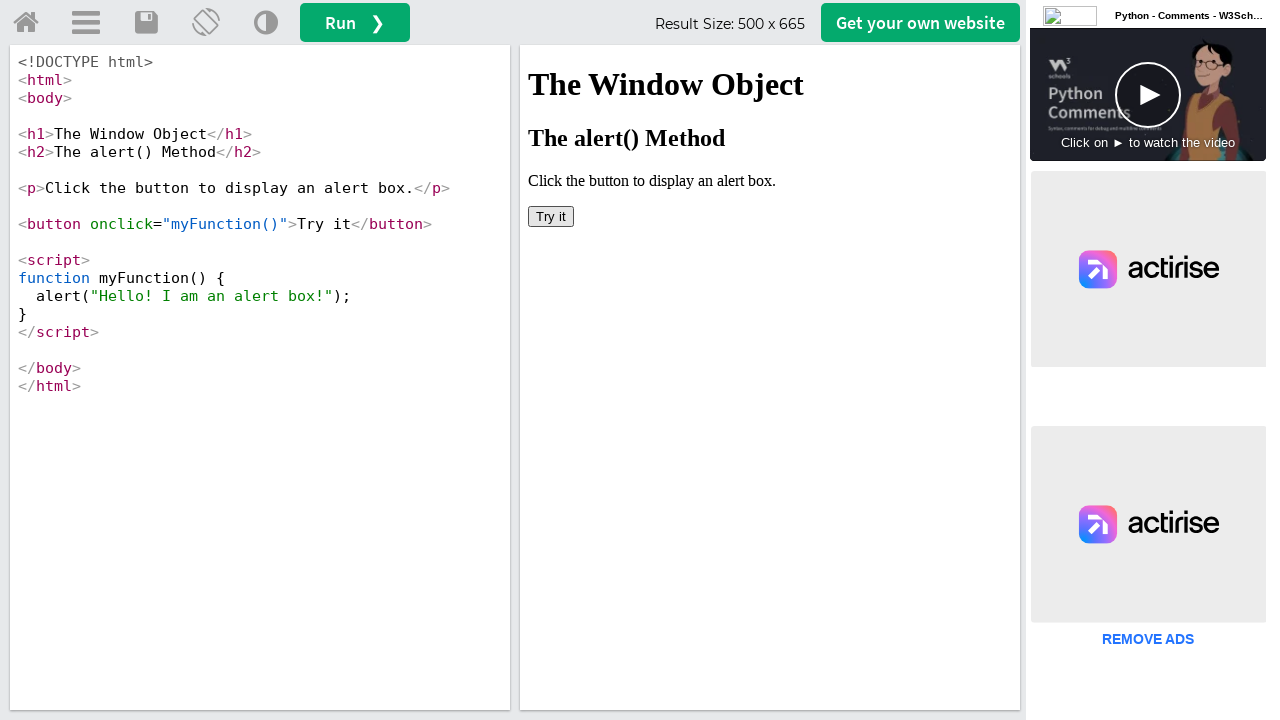

Set up dialog handler to accept alerts
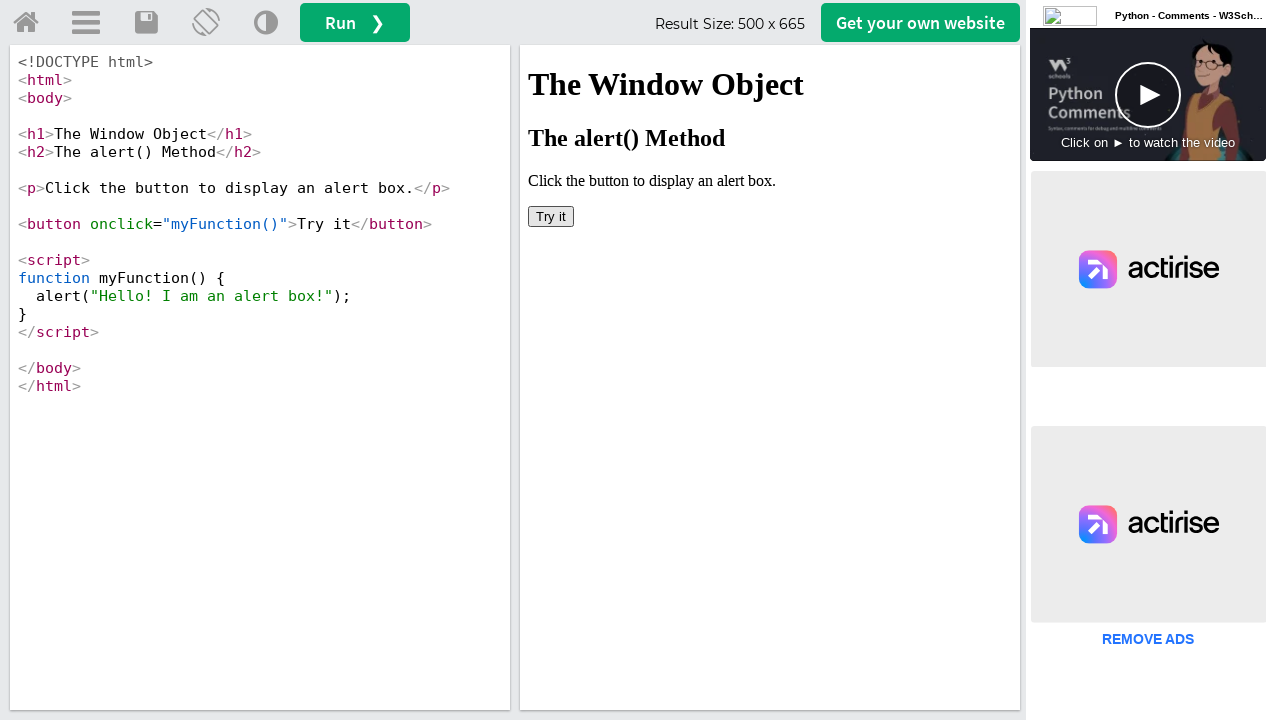

Waited 1 second for alert to be handled
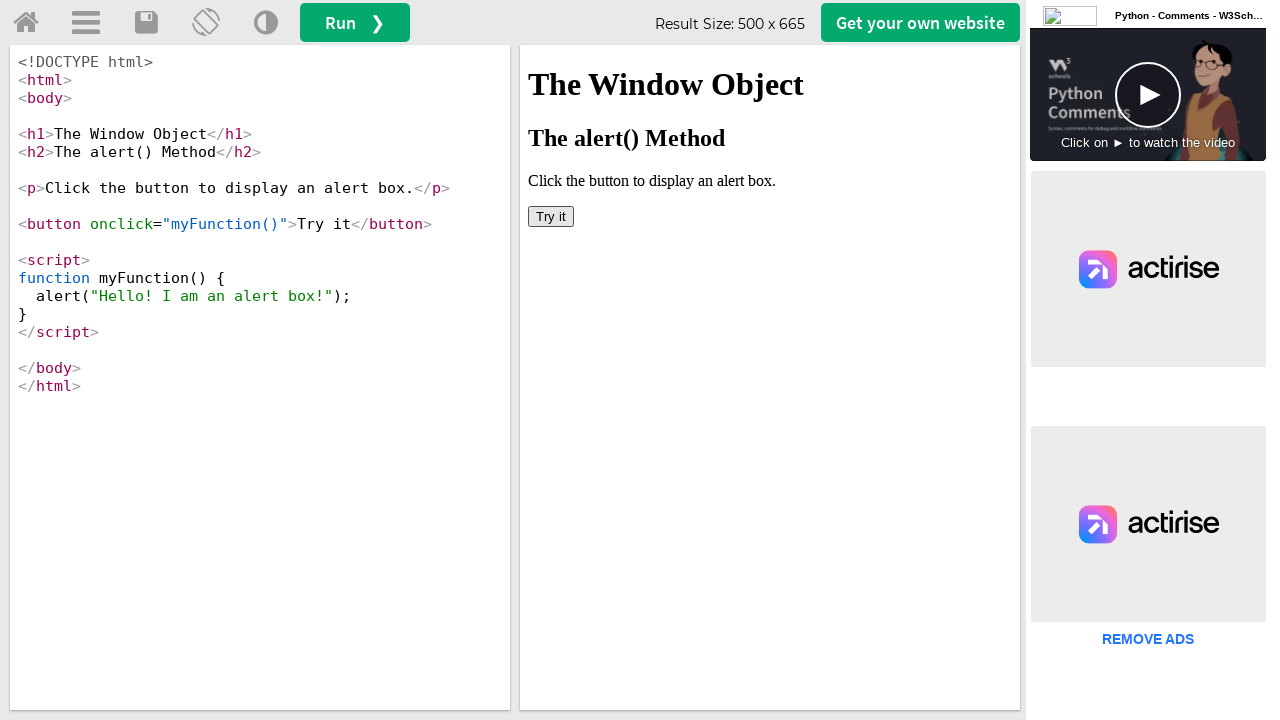

Verified 'Tryit Editor' is present in page title
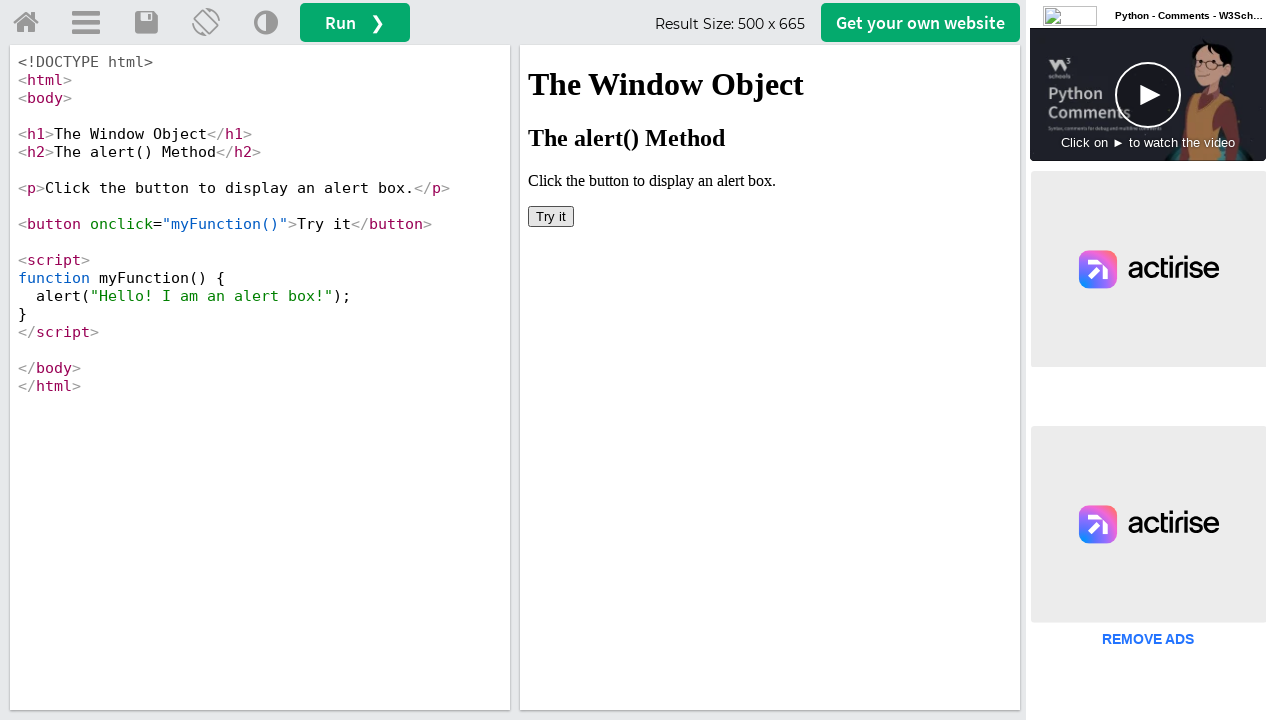

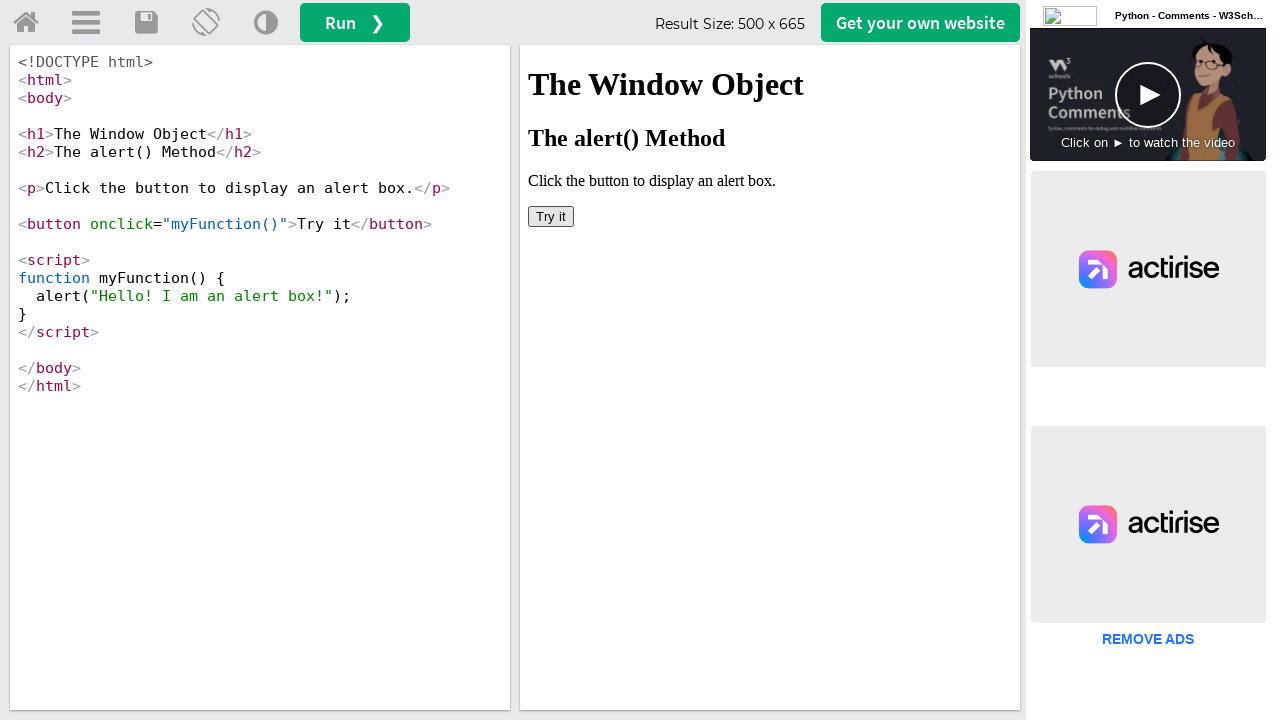